Tests dropdown selection functionality on DemoQA by selecting options using three different methods: by index, by visible text, and by value.

Starting URL: https://demoqa.com/select-menu

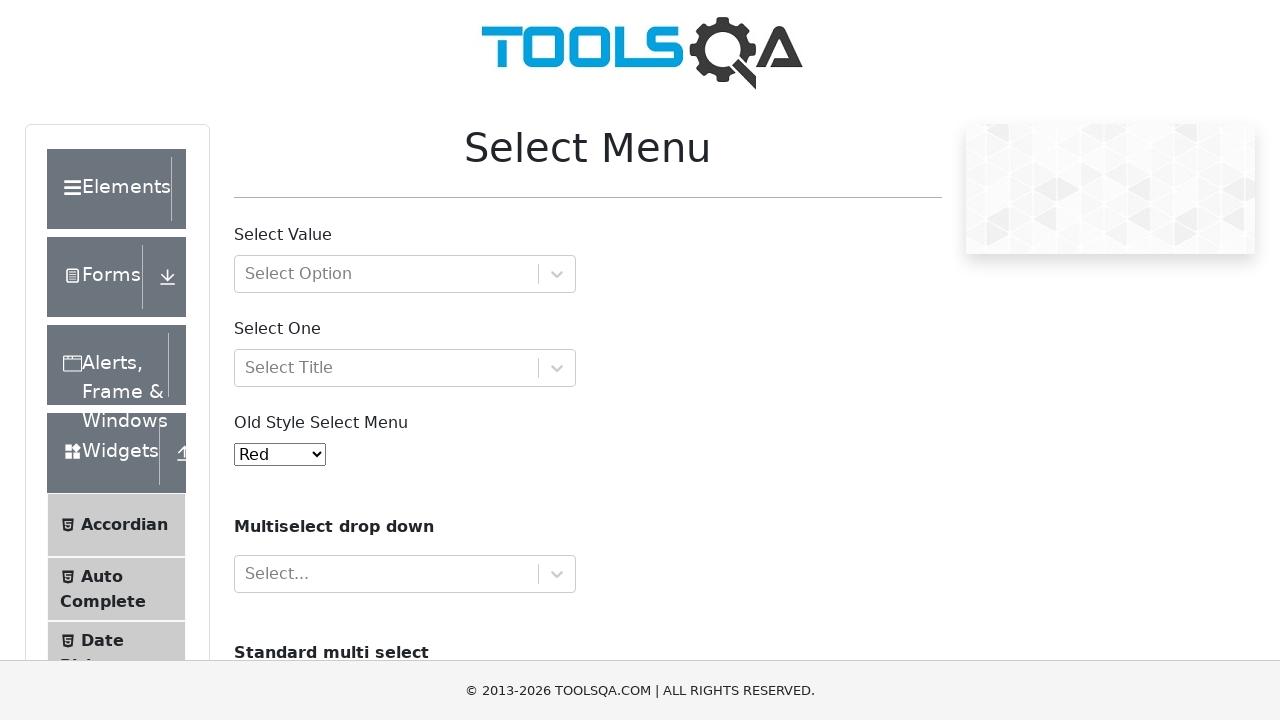

Waited for dropdown menu to be visible
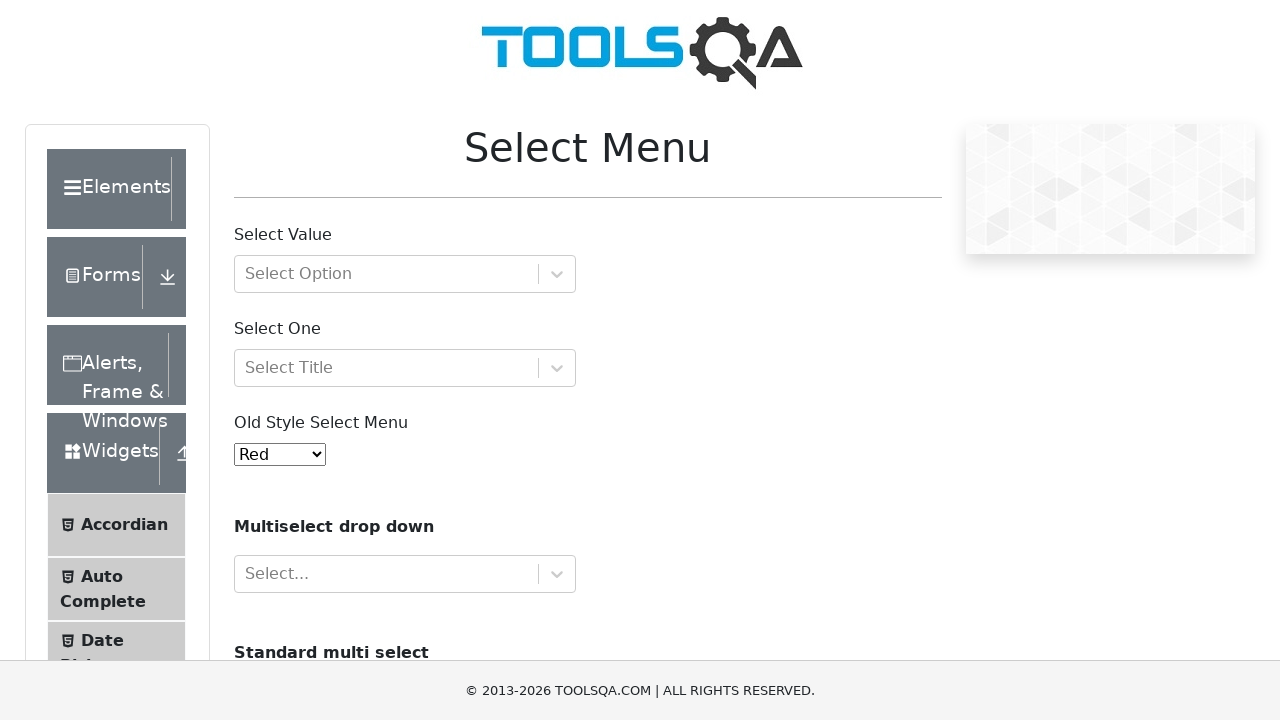

Selected option by index 4 (Purple) on #oldSelectMenu
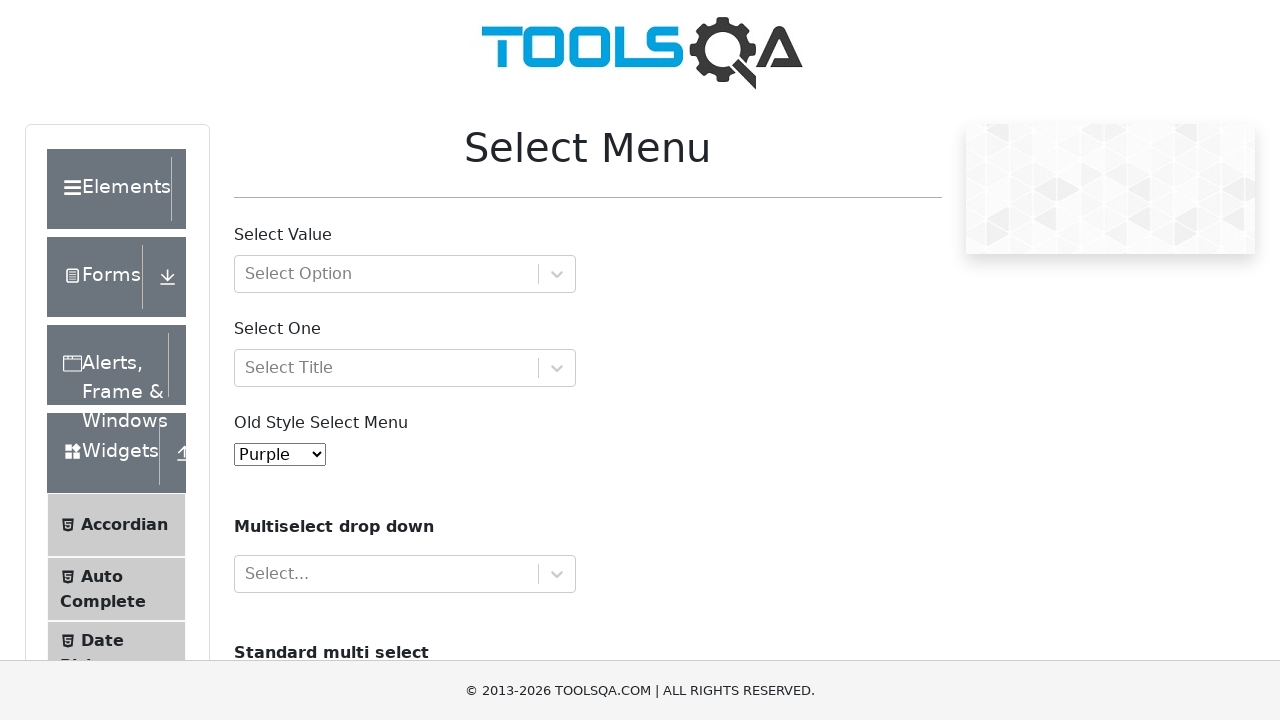

Selected option by visible text (Magenta) on #oldSelectMenu
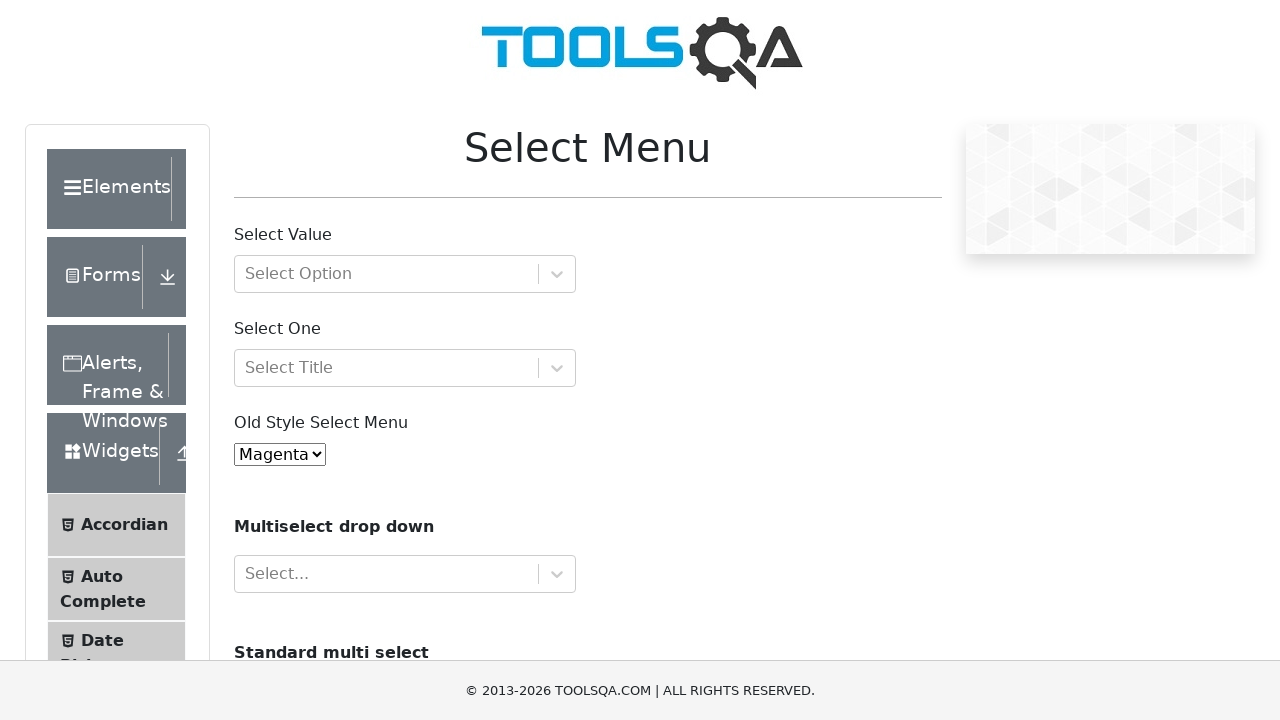

Selected option by value 6 (White) on #oldSelectMenu
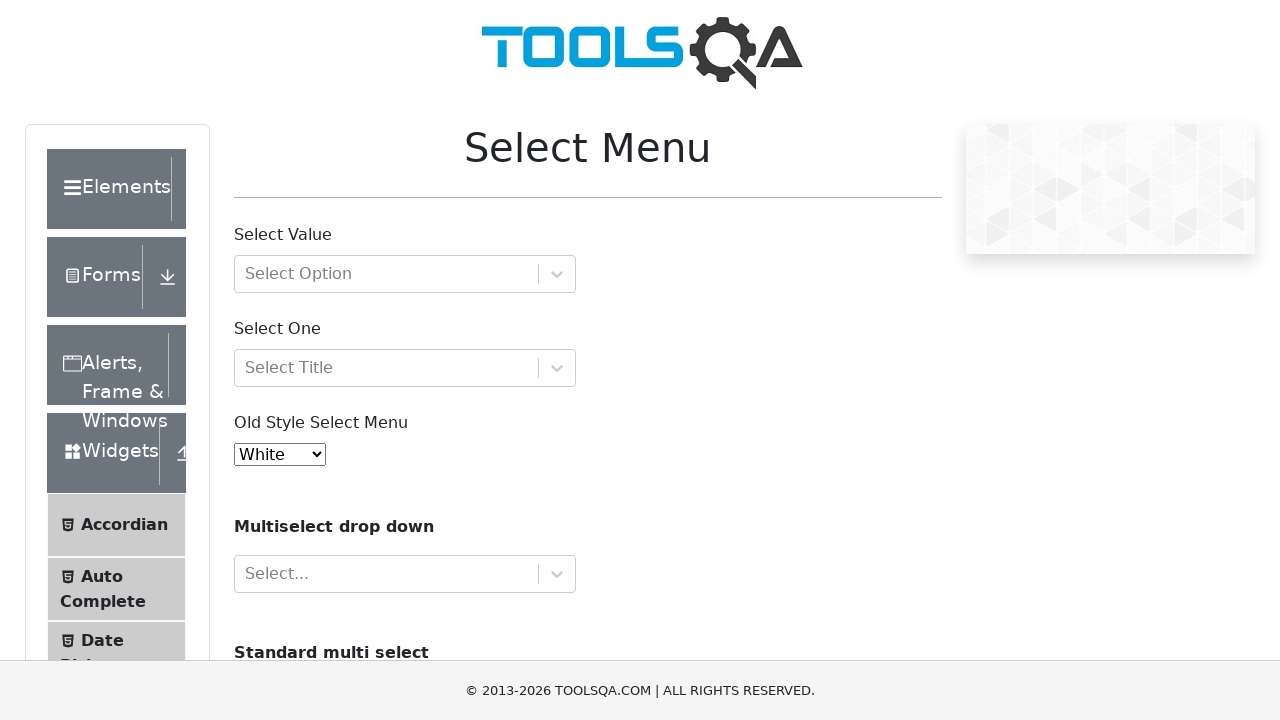

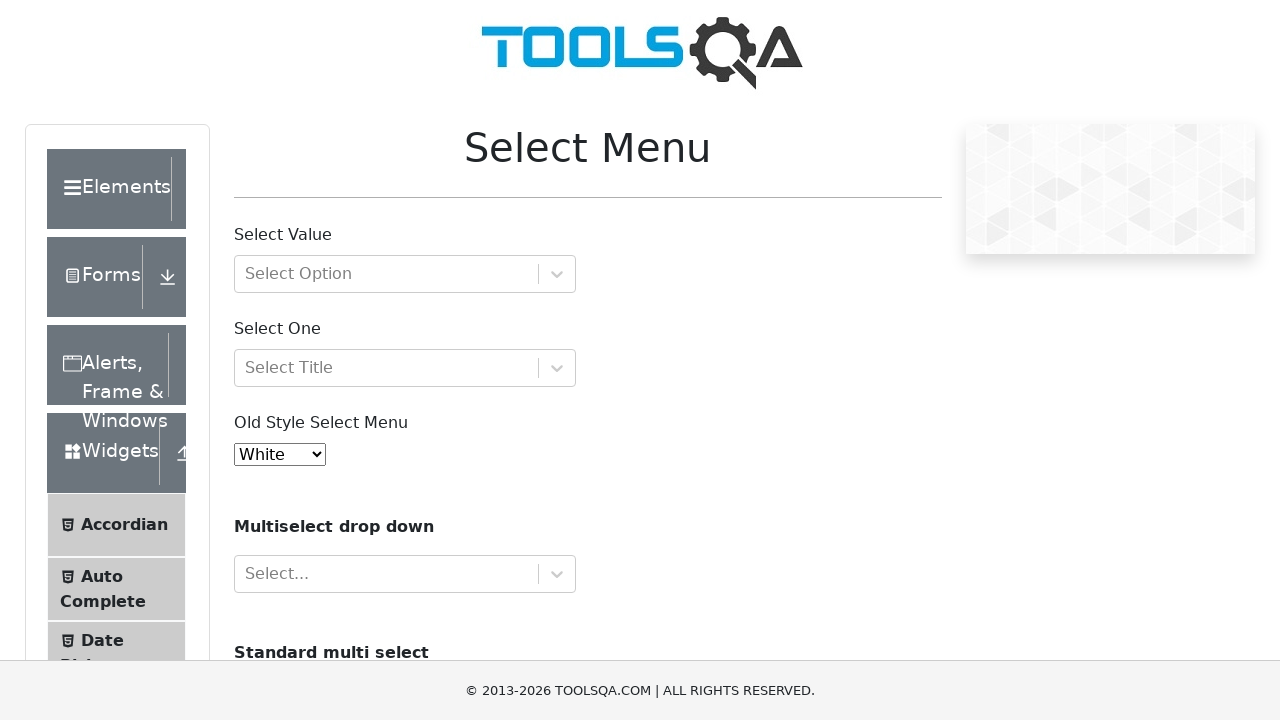